Tests various mouse click actions (single click, double click, right click, click with modifiers, hover) on a button element, and demonstrates input field interactions including fill, clear, and type operations on an email field.

Starting URL: https://bootswatch.com/default/

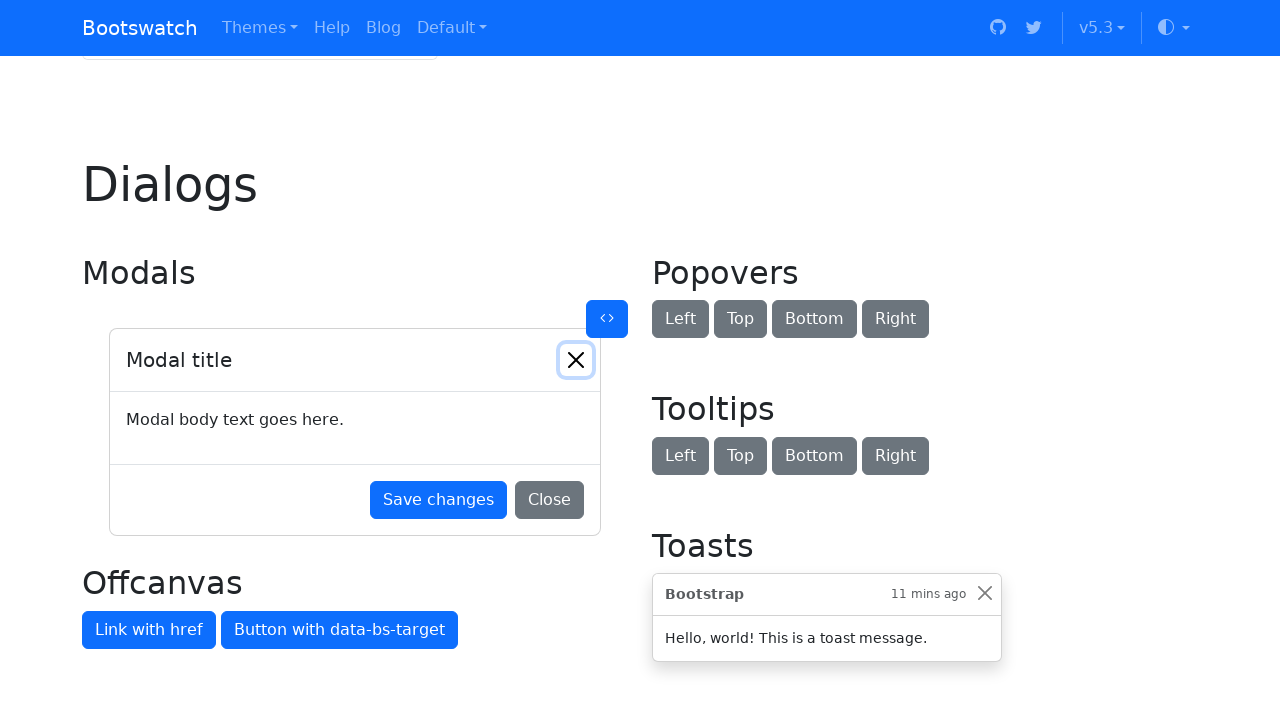

Performed single click on Block button at (972, 360) on internal:role=button[name="Block button"i] >> nth=0
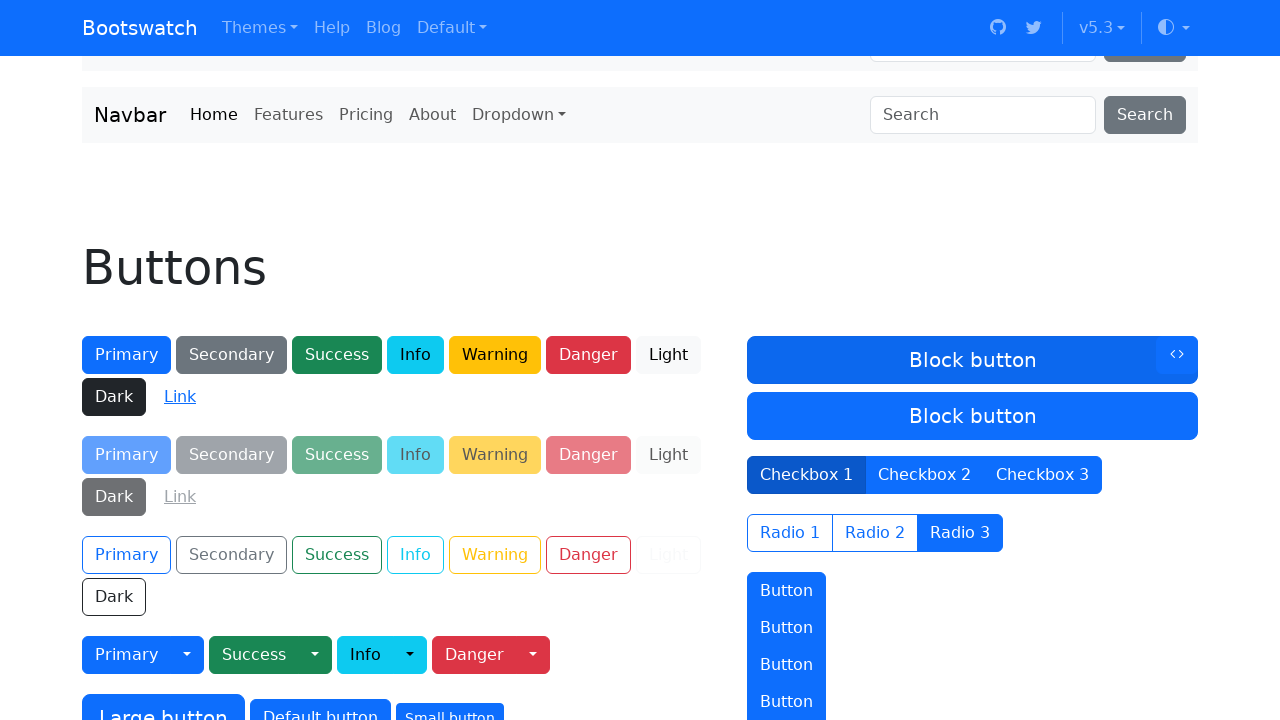

Performed double click on Block button with 500ms delay at (972, 360) on internal:role=button[name="Block button"i] >> nth=0
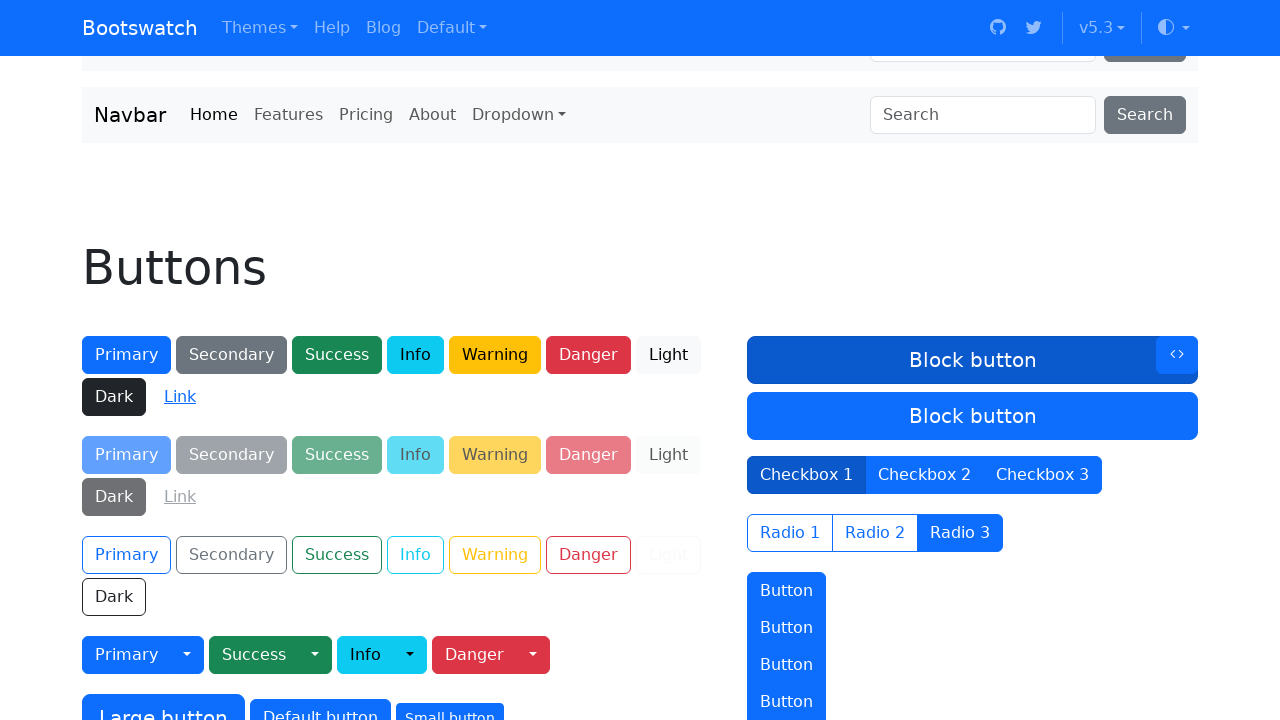

Performed right click on Block button at (972, 360) on internal:role=button[name="Block button"i] >> nth=0
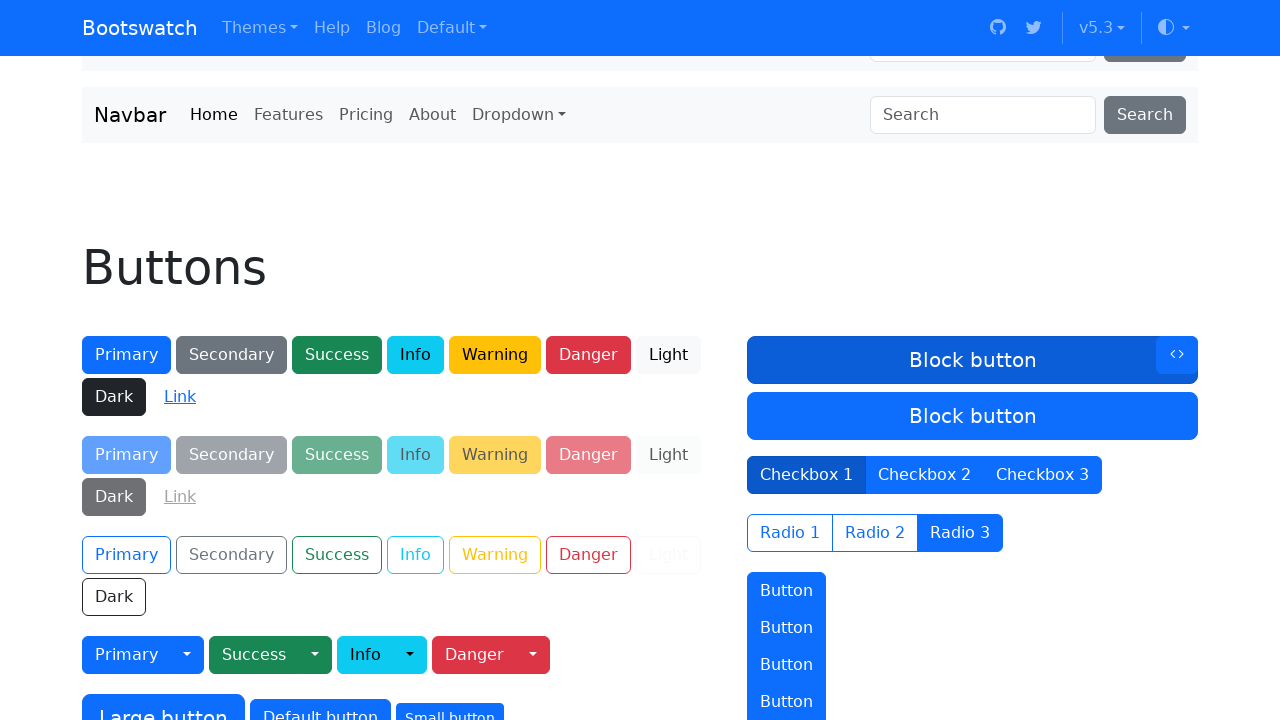

Performed click on Block button with Shift modifier at (972, 360) on internal:role=button[name="Block button"i] >> nth=0
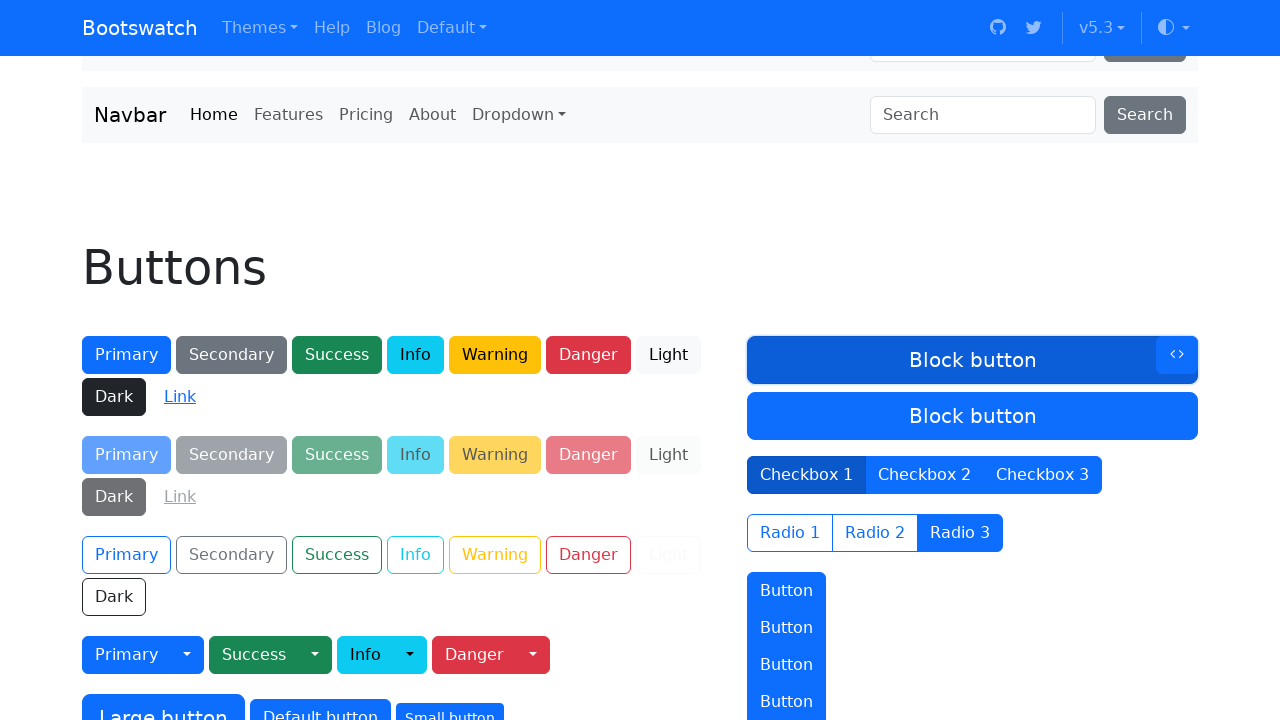

Performed click on Block button with Shift+Control modifiers at (972, 360) on internal:role=button[name="Block button"i] >> nth=0
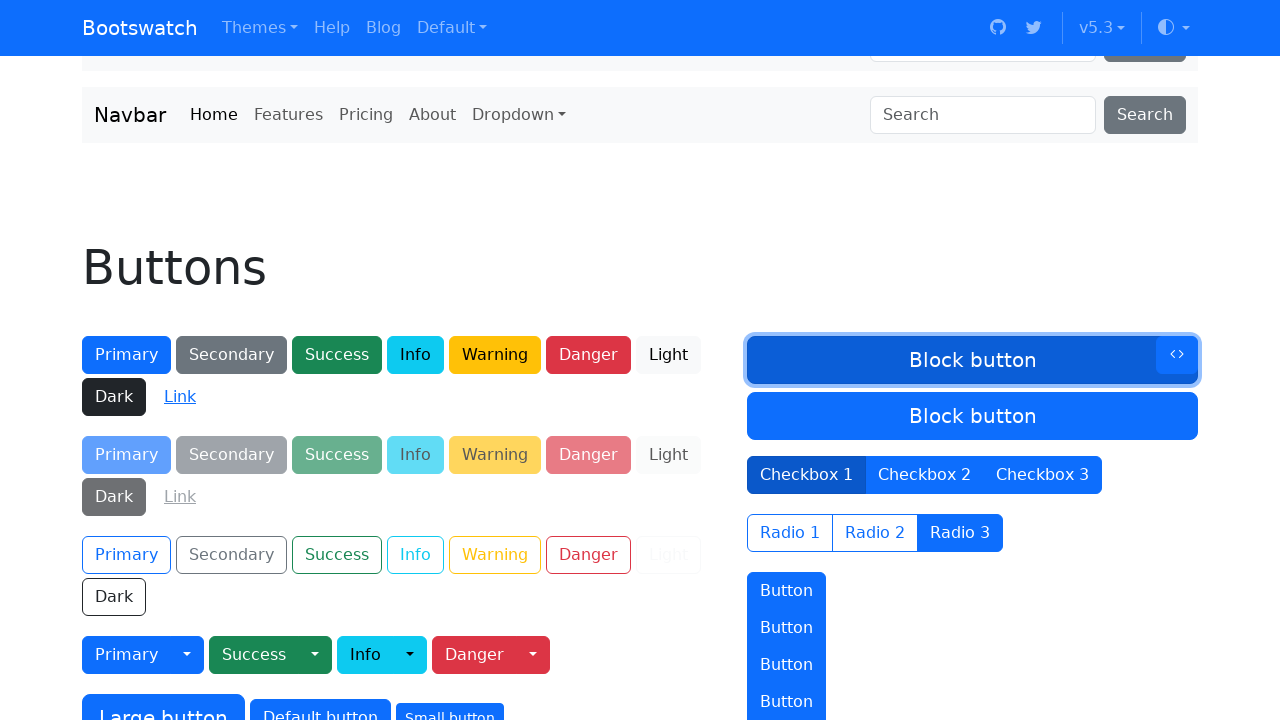

Hovered over Block button at (972, 360) on internal:role=button[name="Block button"i] >> nth=0
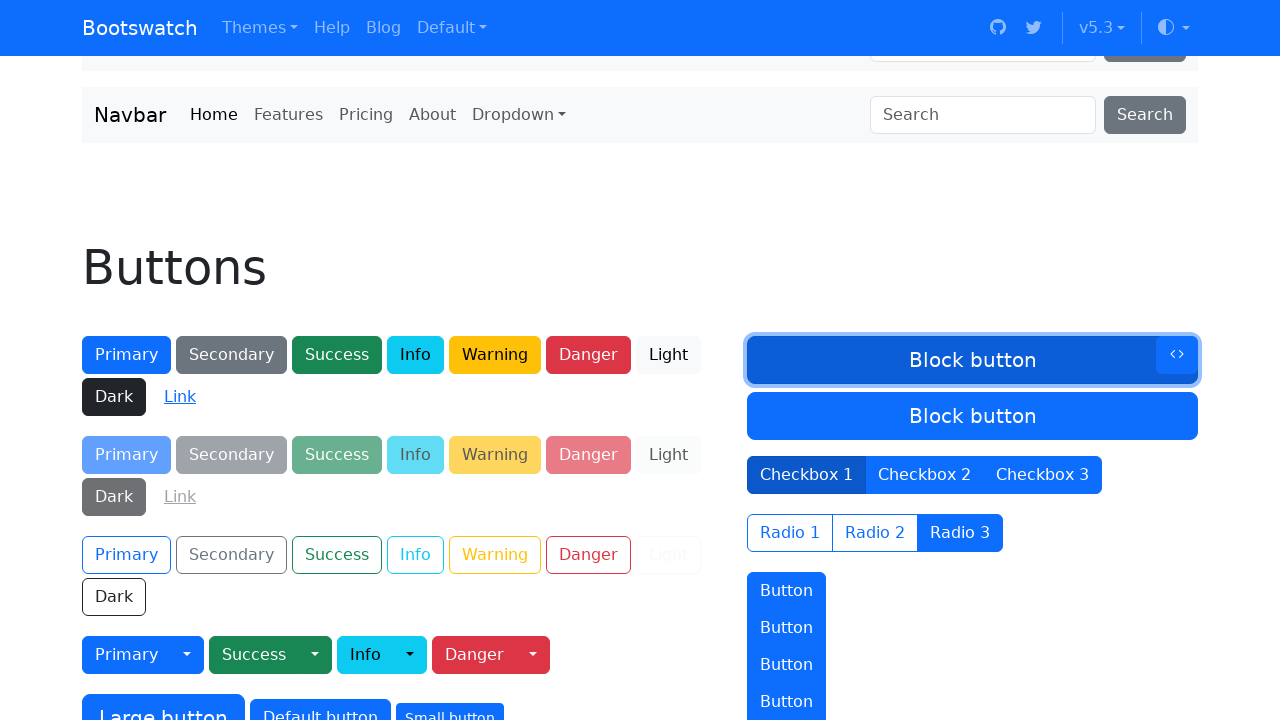

Located email input field by placeholder text
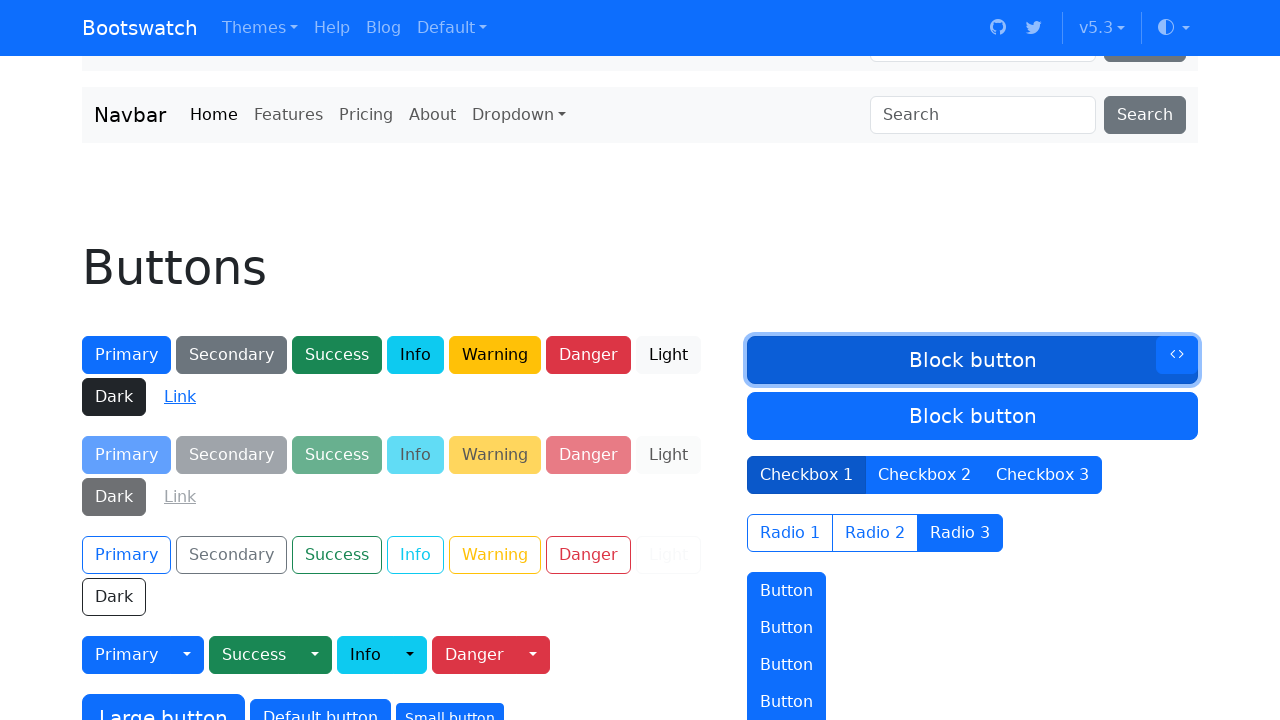

Filled email field with 'example@email.com' on internal:attr=[placeholder="Enter email"i]
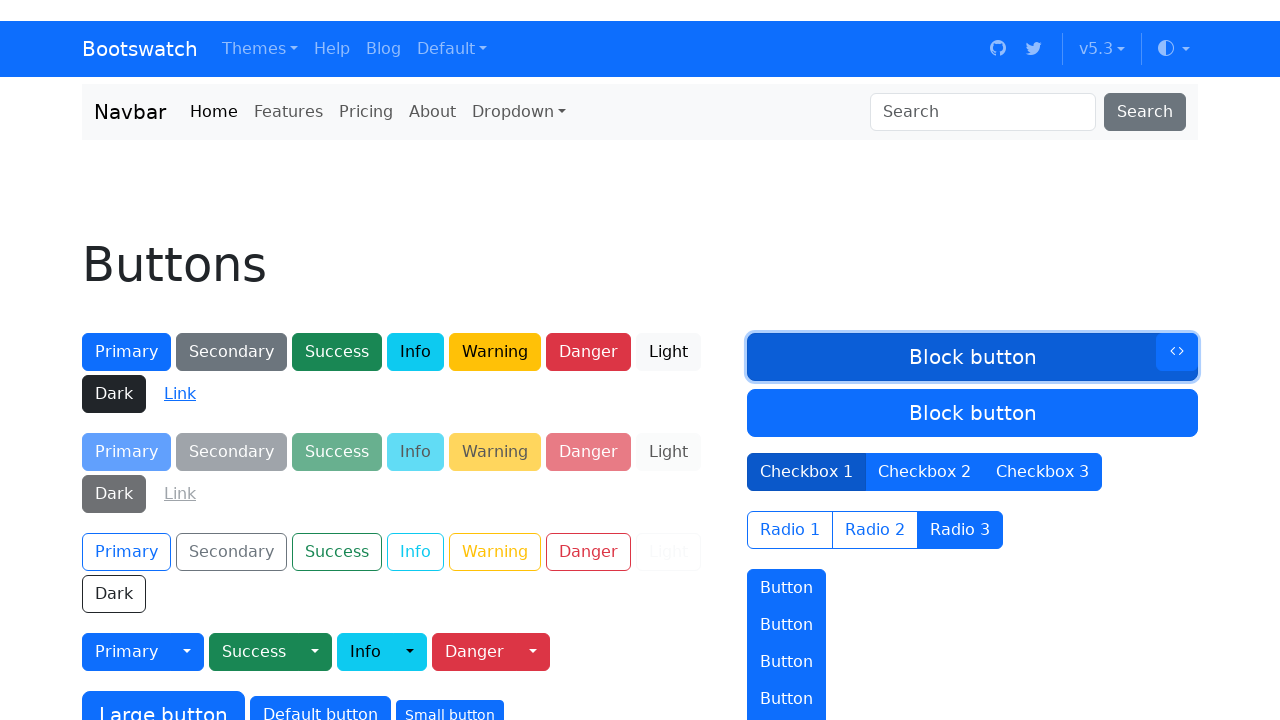

Cleared the email input field on internal:attr=[placeholder="Enter email"i]
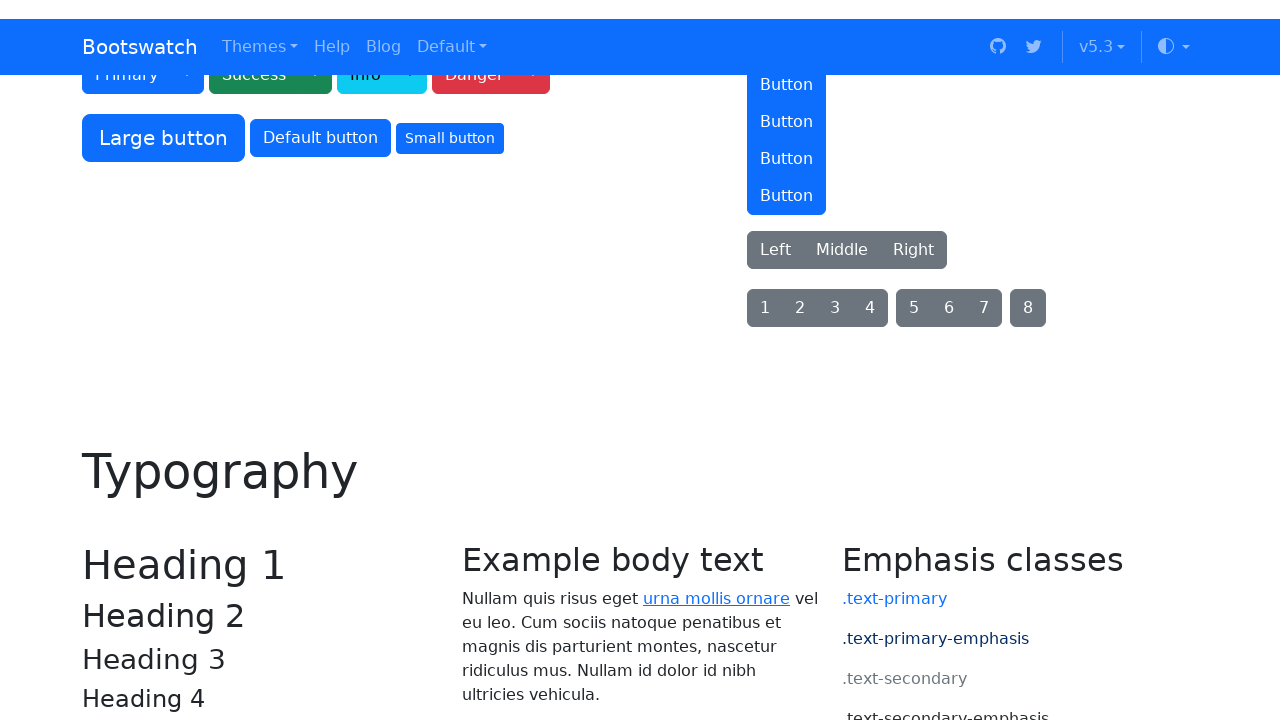

Typed 'example123@email.com' into email field with 200ms delay between characters on internal:attr=[placeholder="Enter email"i]
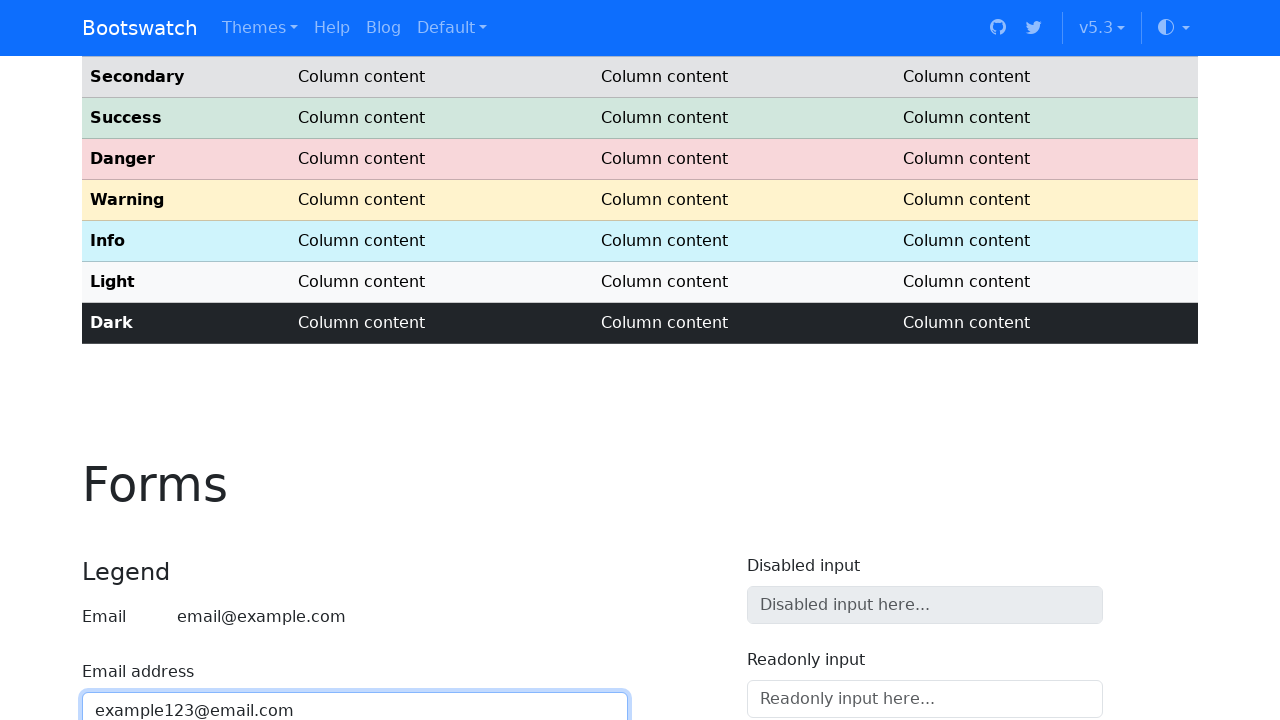

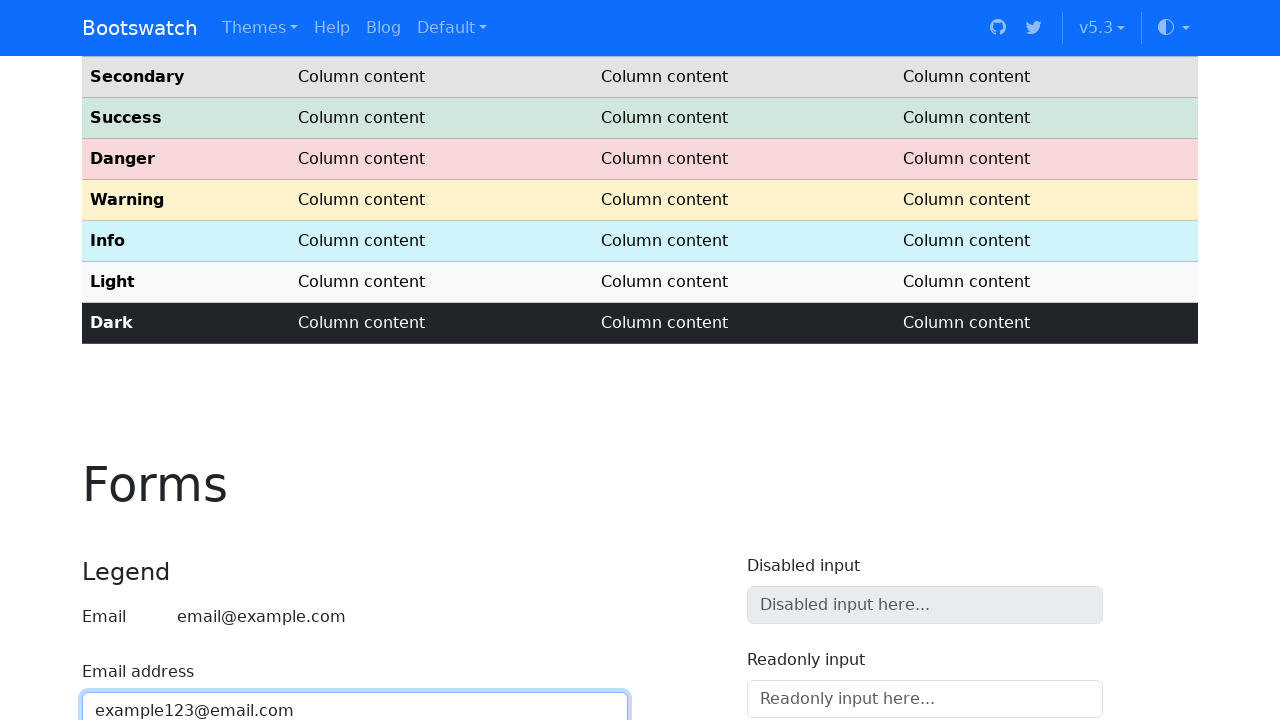